Tests window handling functionality by opening a new window, verifying content in both windows, and switching between them

Starting URL: https://the-internet.herokuapp.com/windows

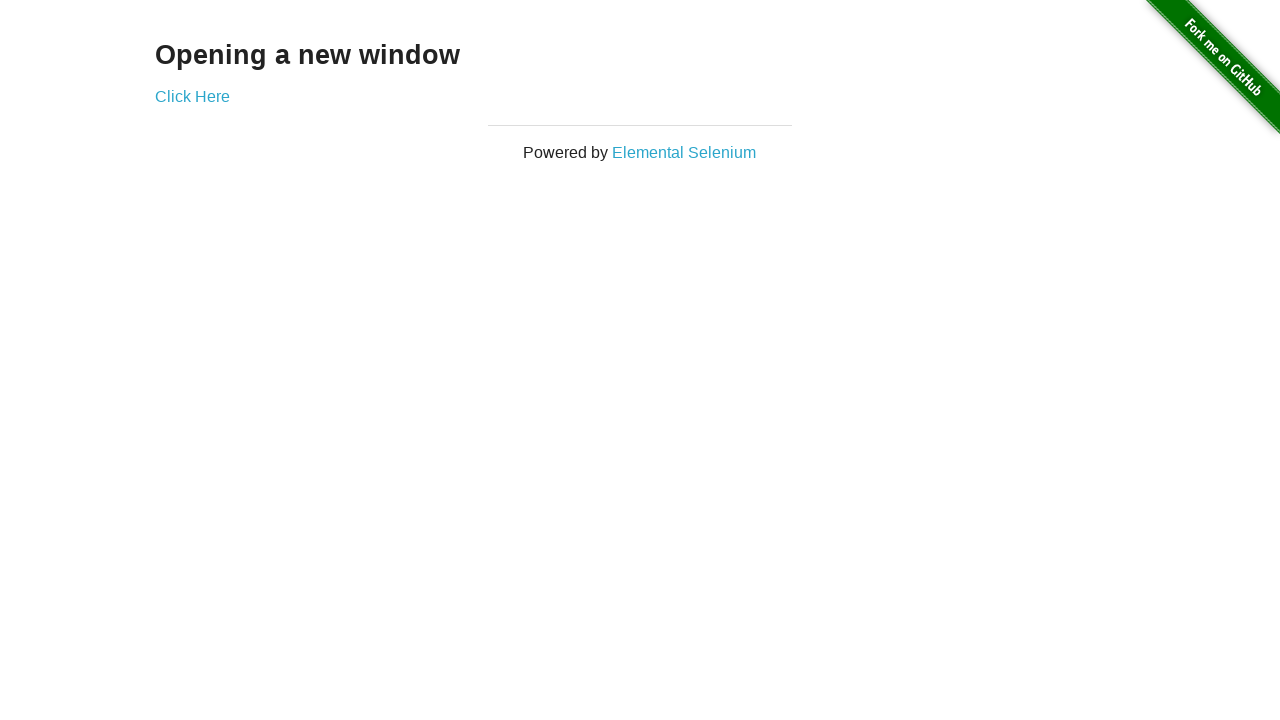

Verified h3 text content is 'Opening a new window'
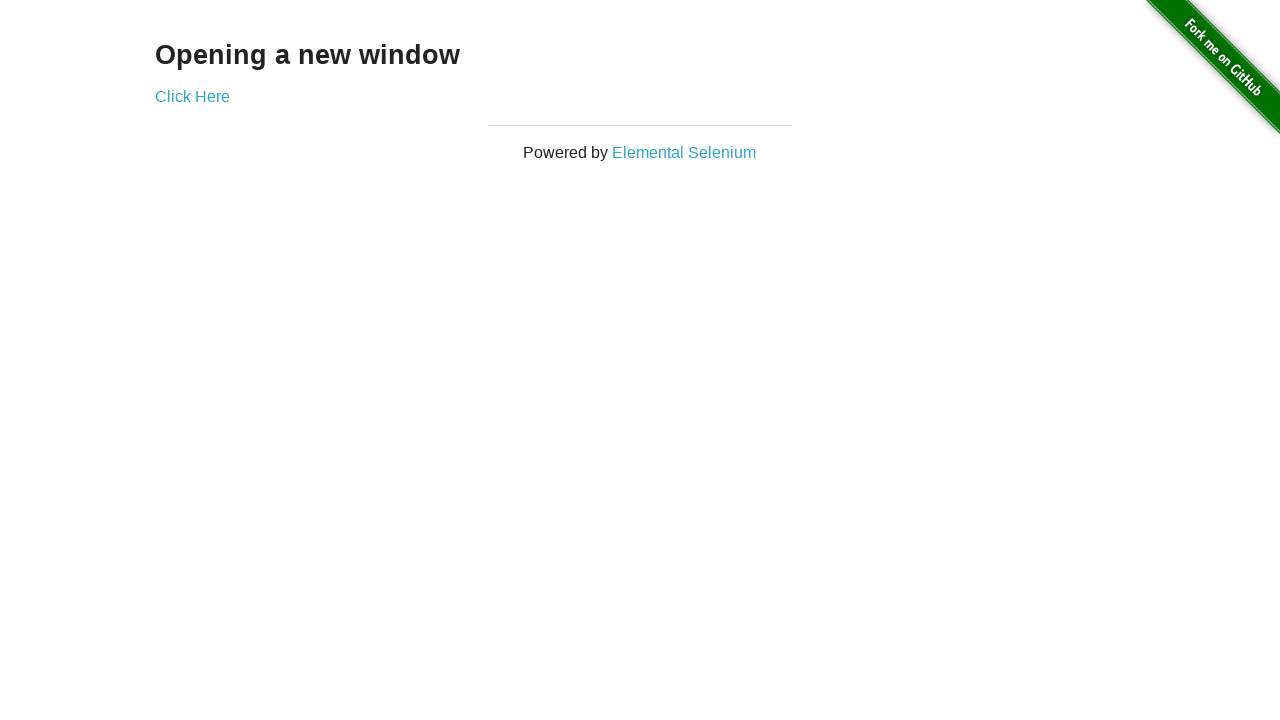

Verified page title is 'The Internet'
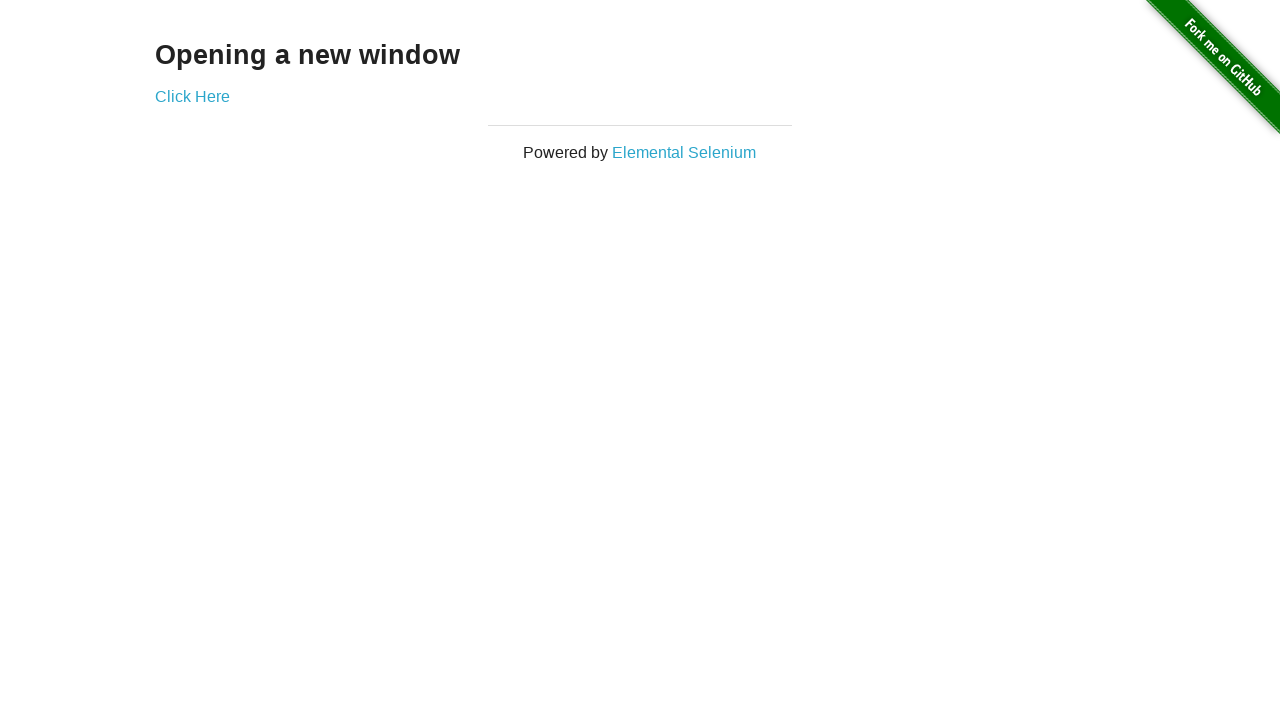

Clicked 'Click Here' link to open a new window at (192, 96) on text=Click Here
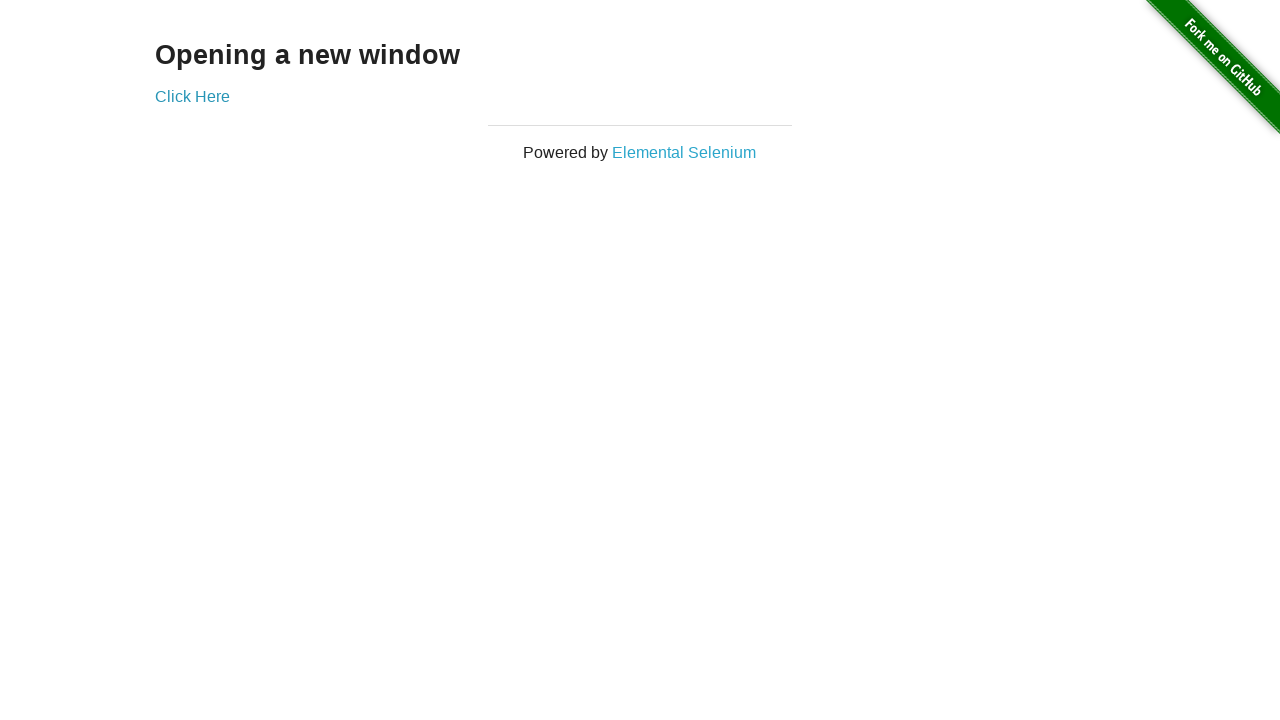

New window opened and captured
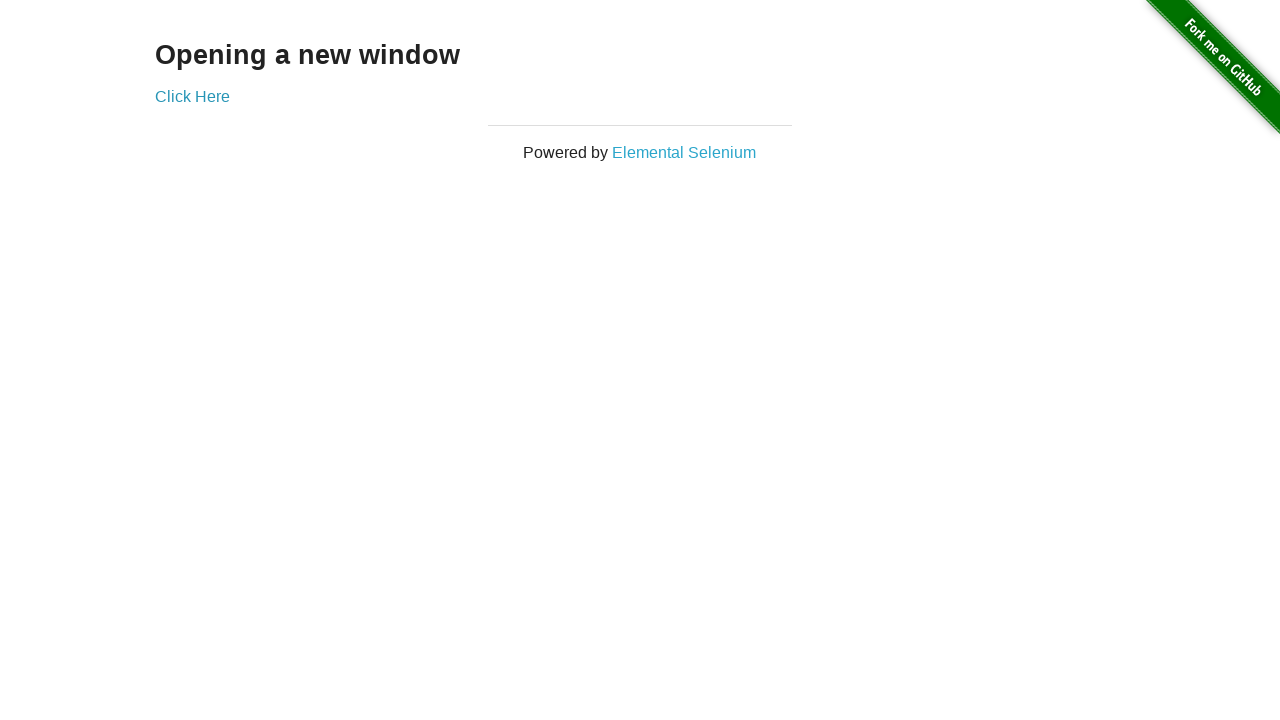

Verified new window title is 'New Window'
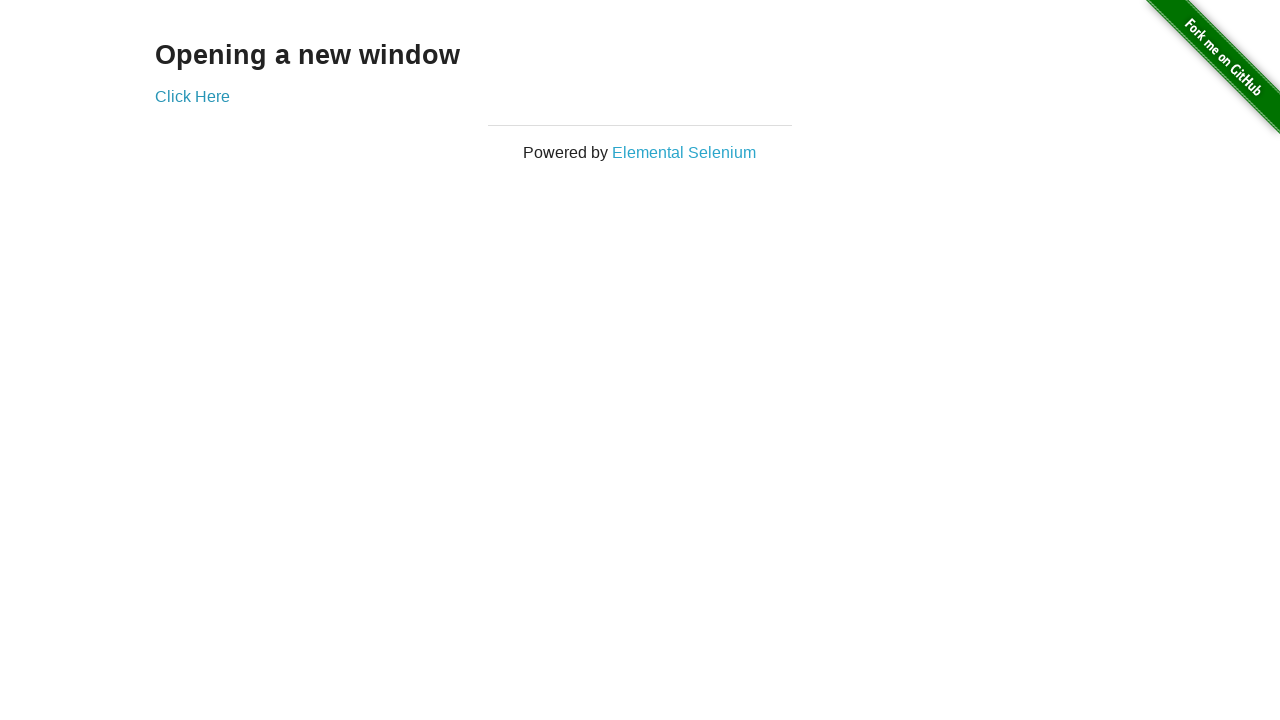

Verified new window h3 text content is 'New Window'
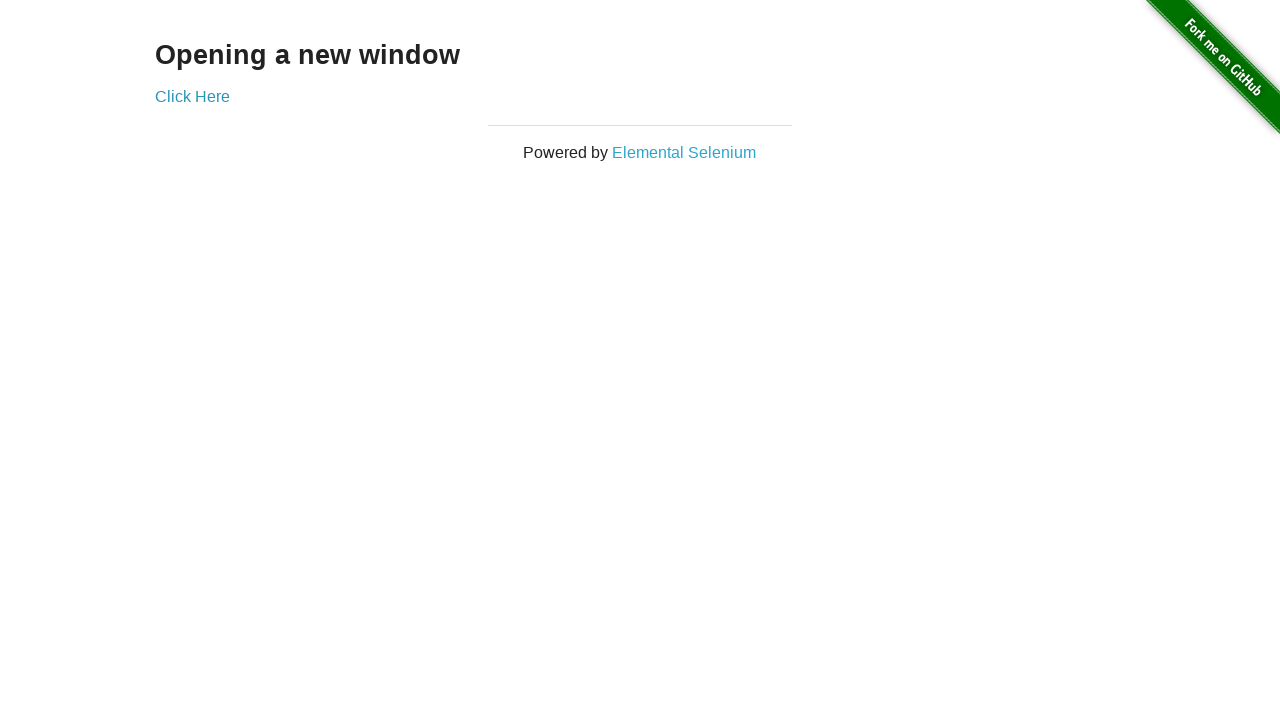

Switched back to original window
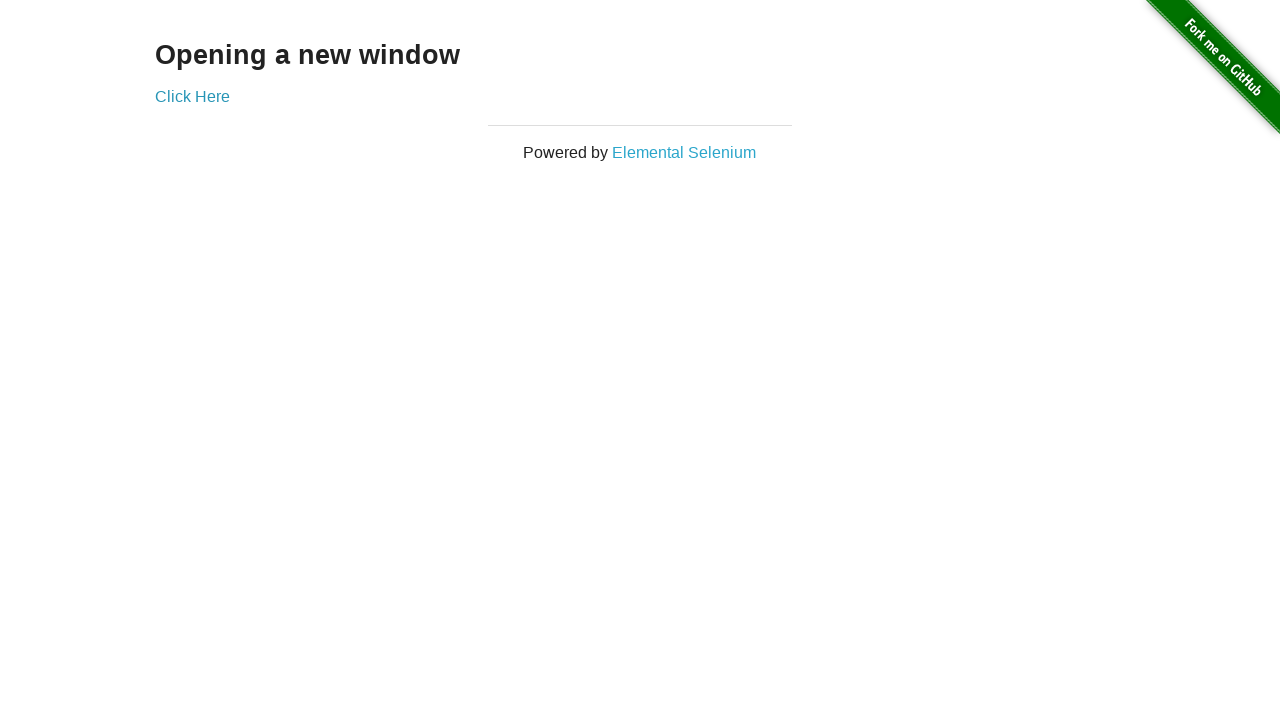

Verified original window title is still 'The Internet'
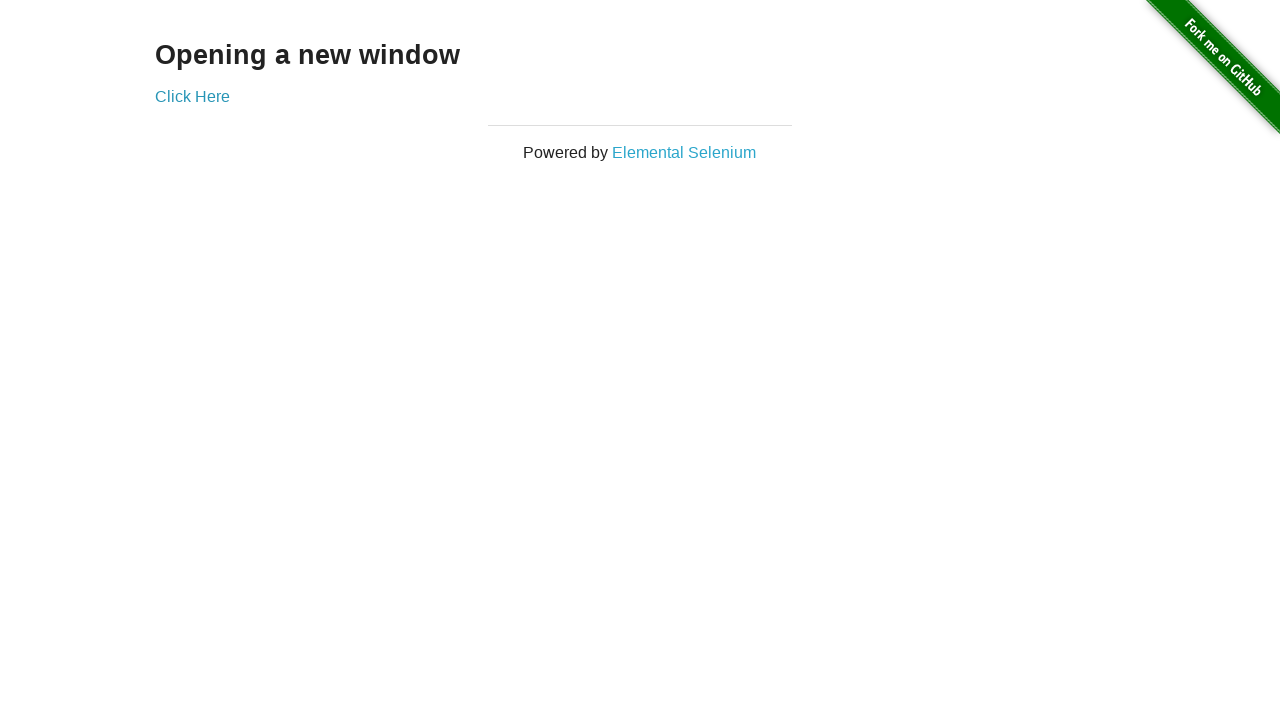

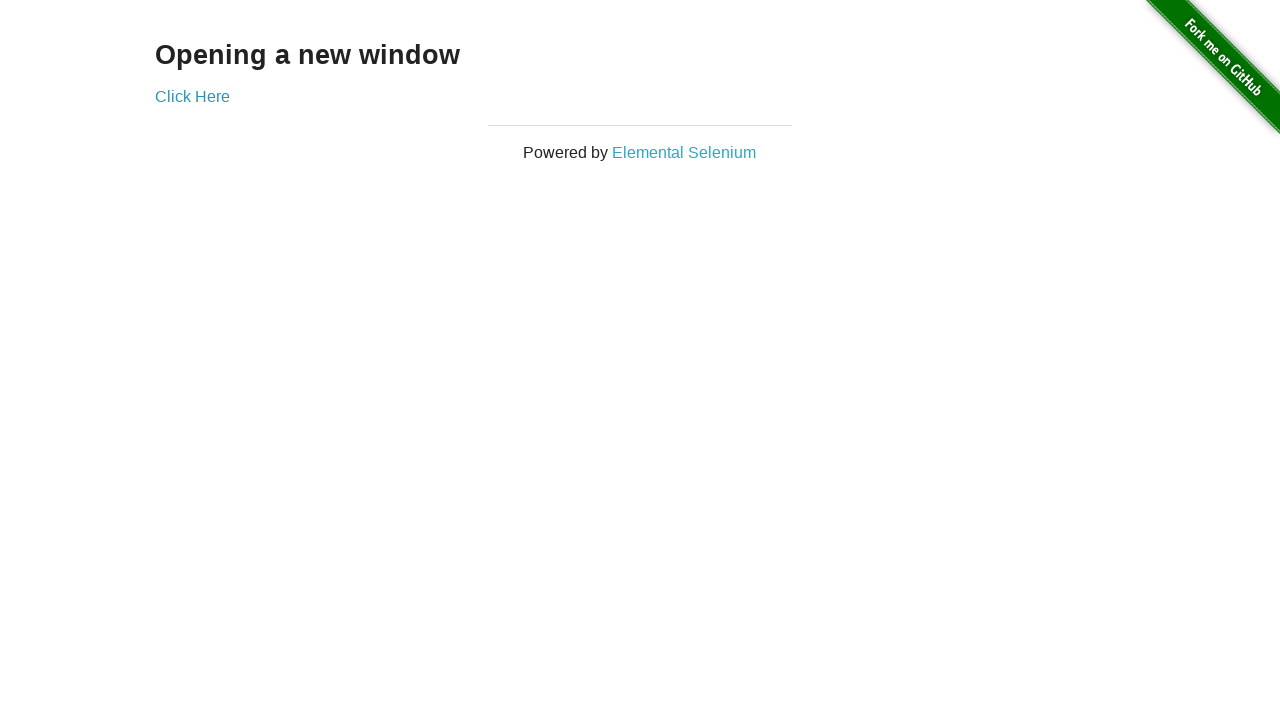